Tests radio button functionality by selecting female and male options and verifying their enabled state

Starting URL: https://demo.automationtesting.in/Register.html

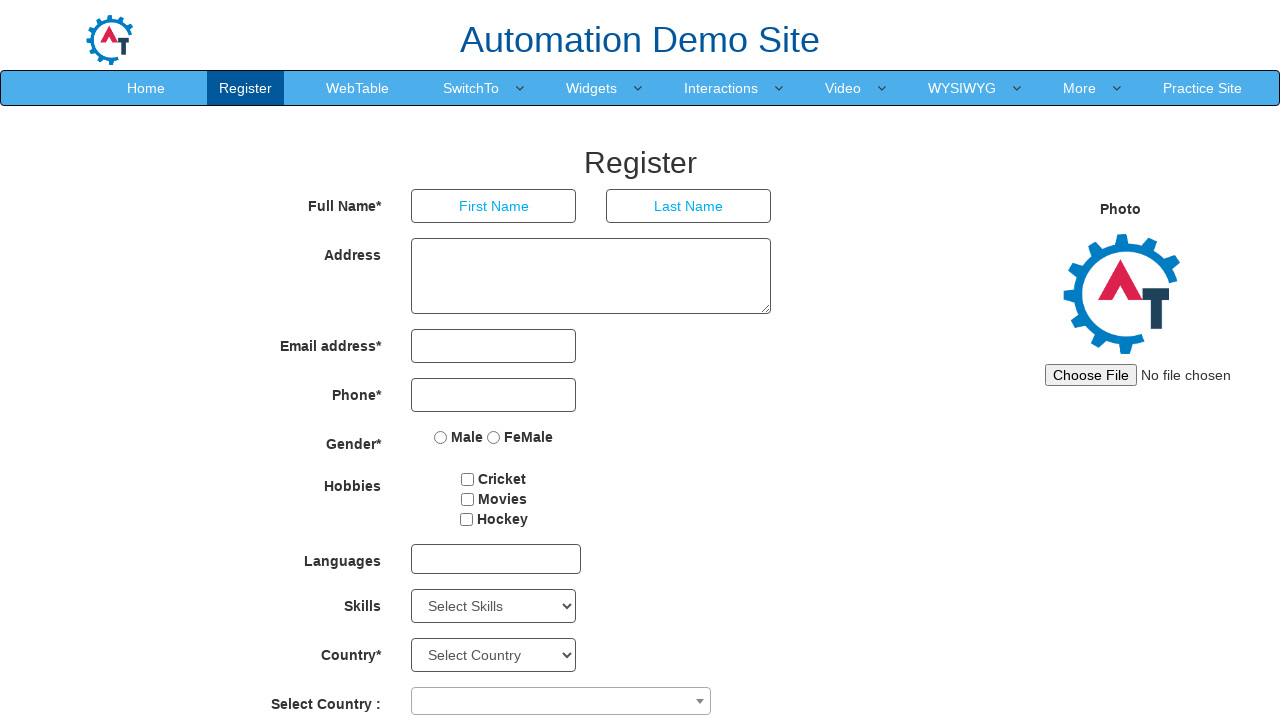

Navigated to registration page
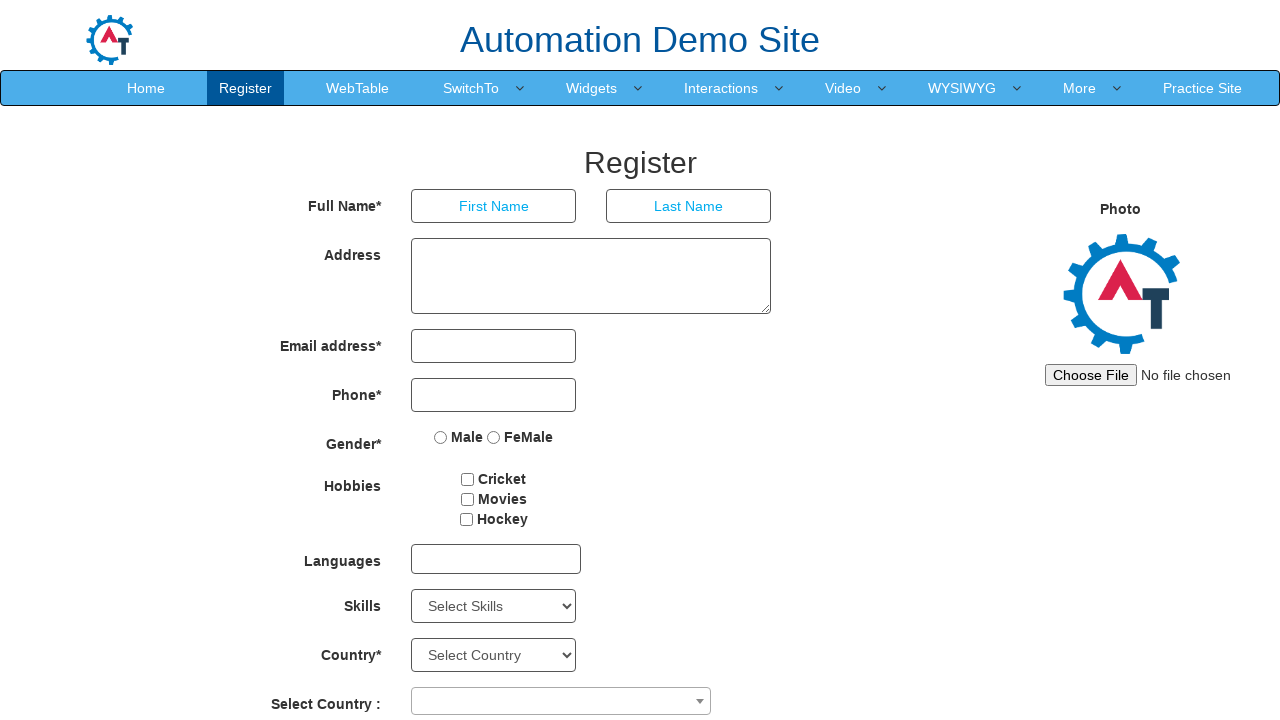

Clicked Female radio button at (494, 437) on input[name='radiooptions'][value='FeMale']
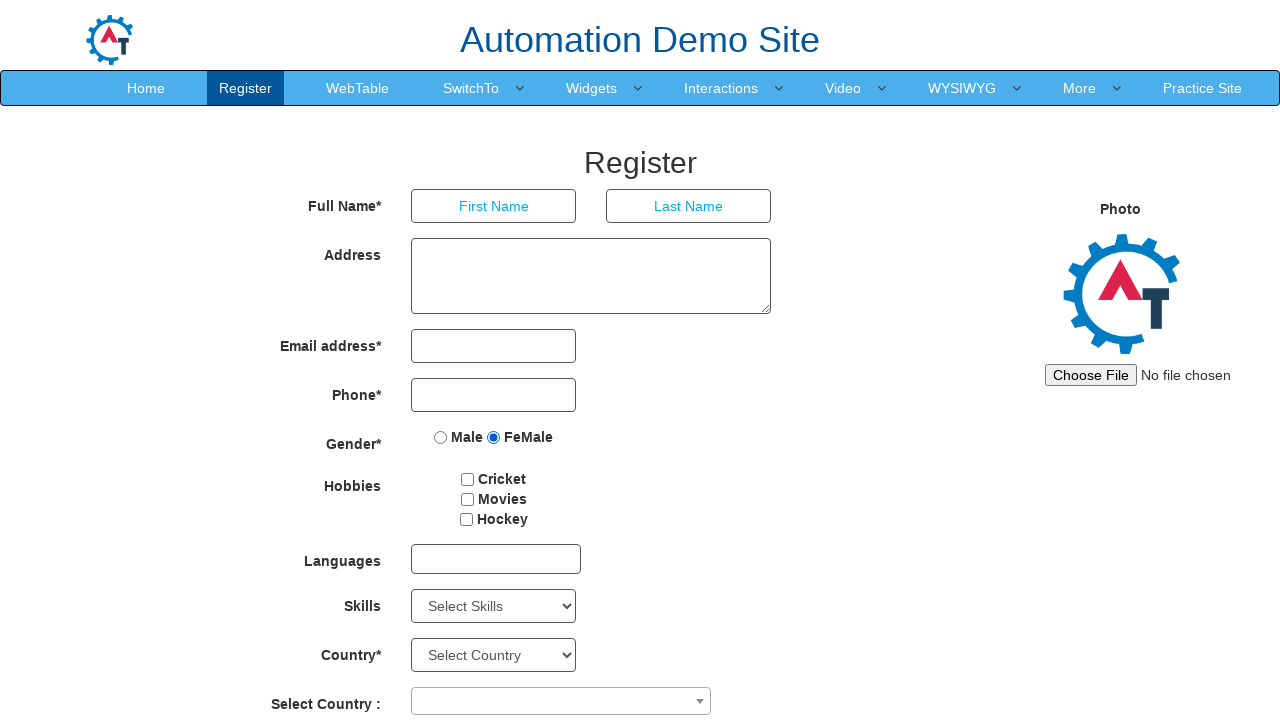

Clicked Male radio button at (441, 437) on input[name='radiooptions'][value='Male']
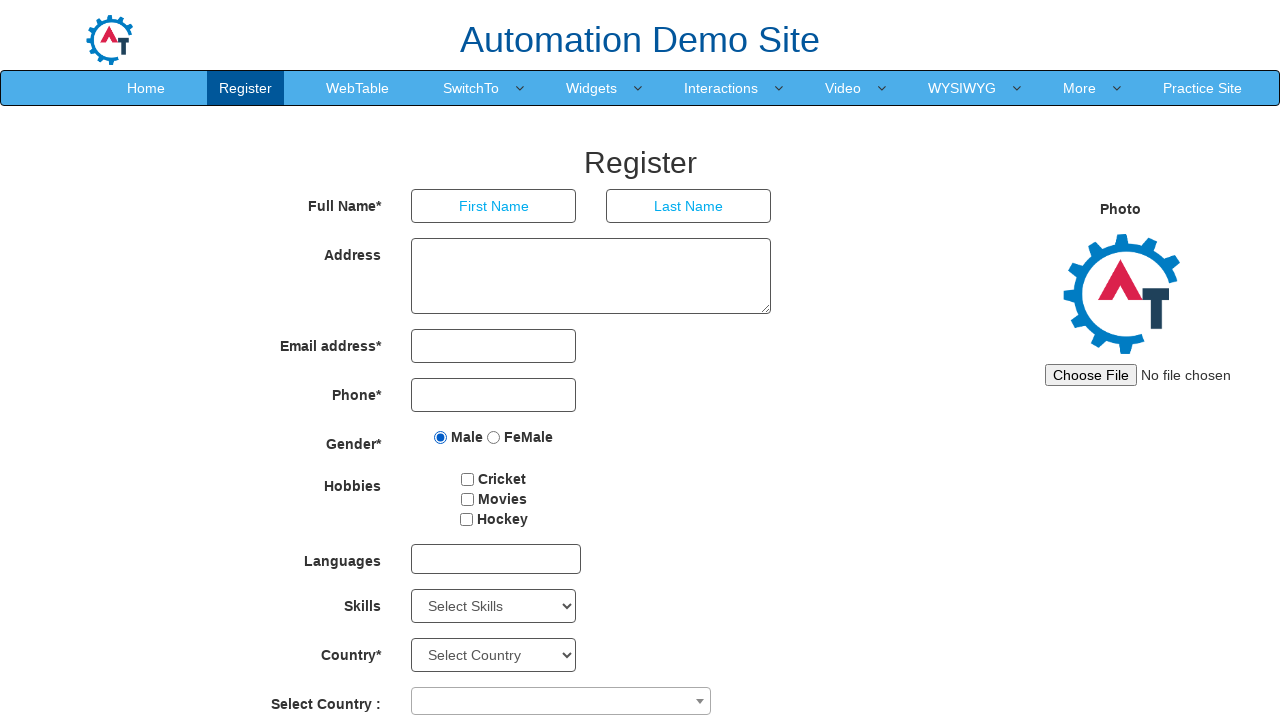

Verified Male radio button is enabled: True
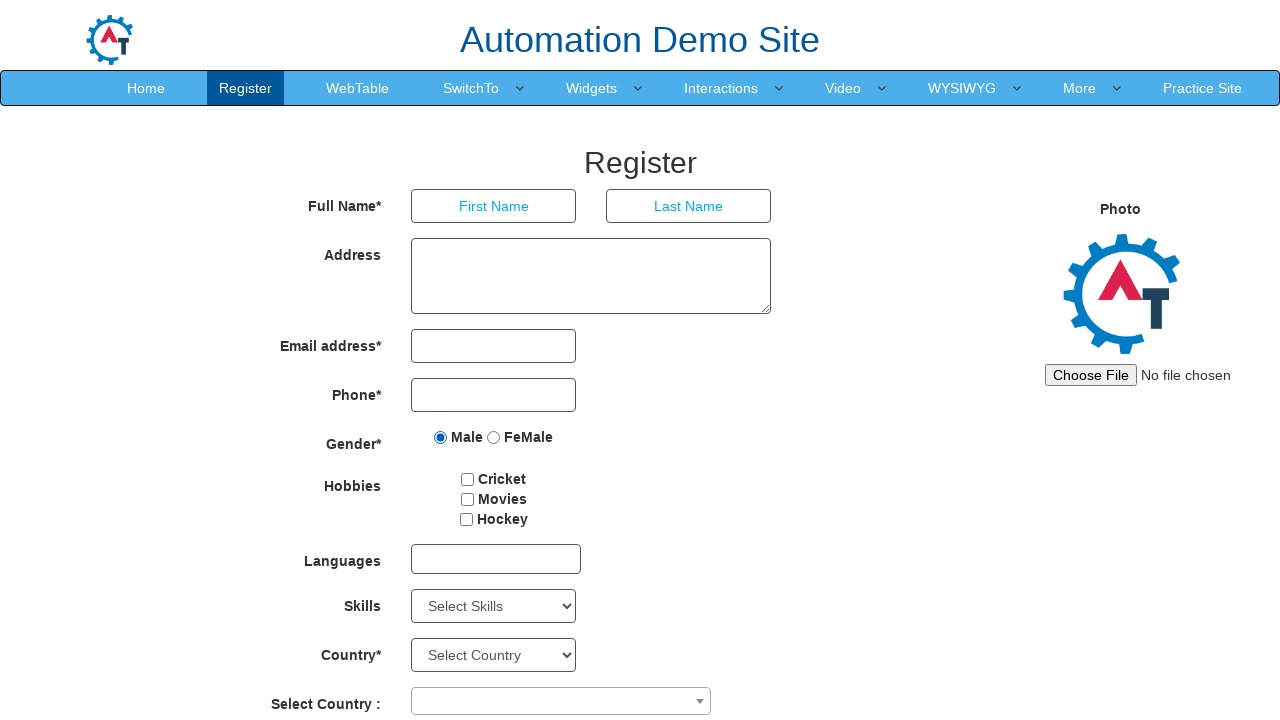

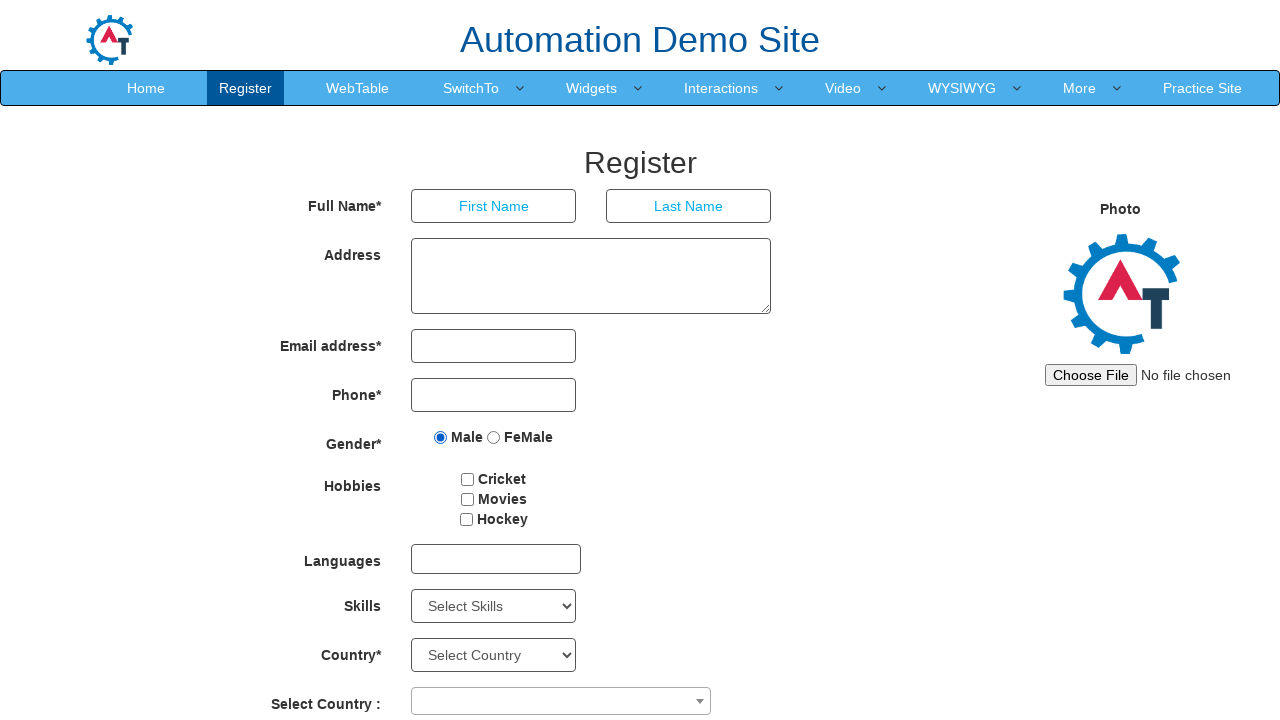